Tests handling of a JavaScript confirmation dialog by clicking a button that triggers a confirm dialog, accepting it, and verifying the result text

Starting URL: https://testautomationpractice.blogspot.com/

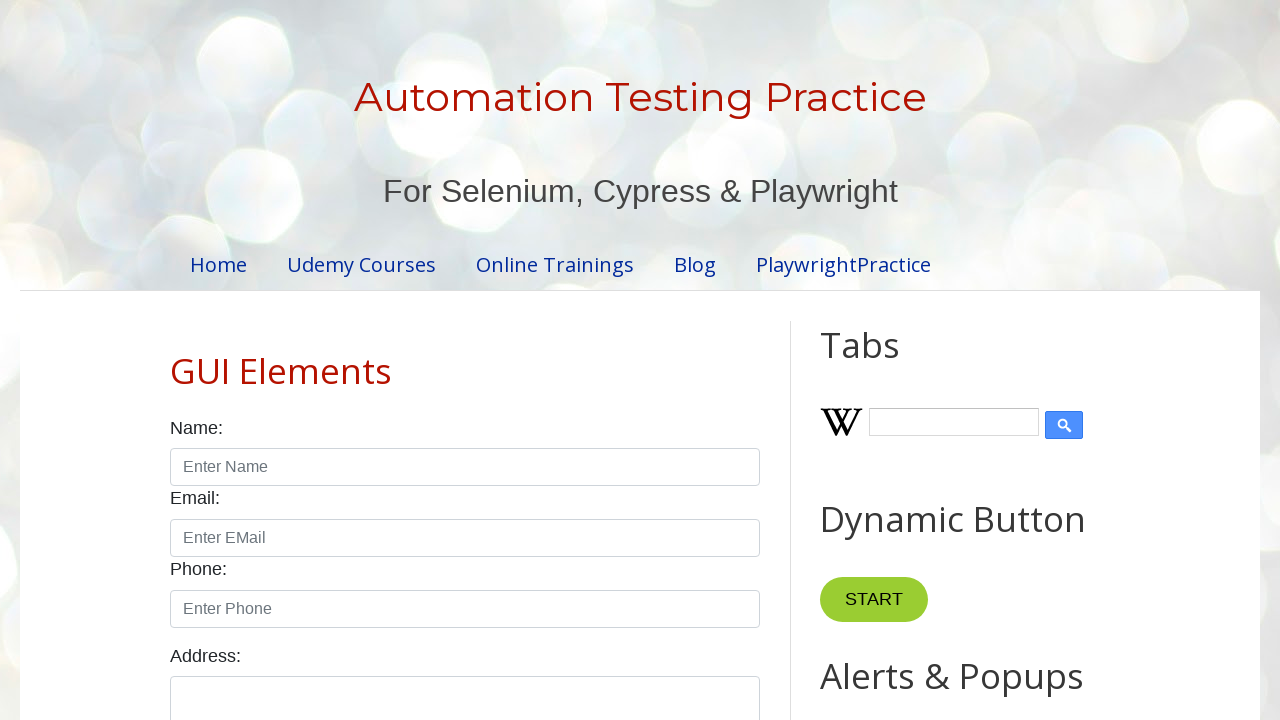

Set up dialog handler for confirm dialog
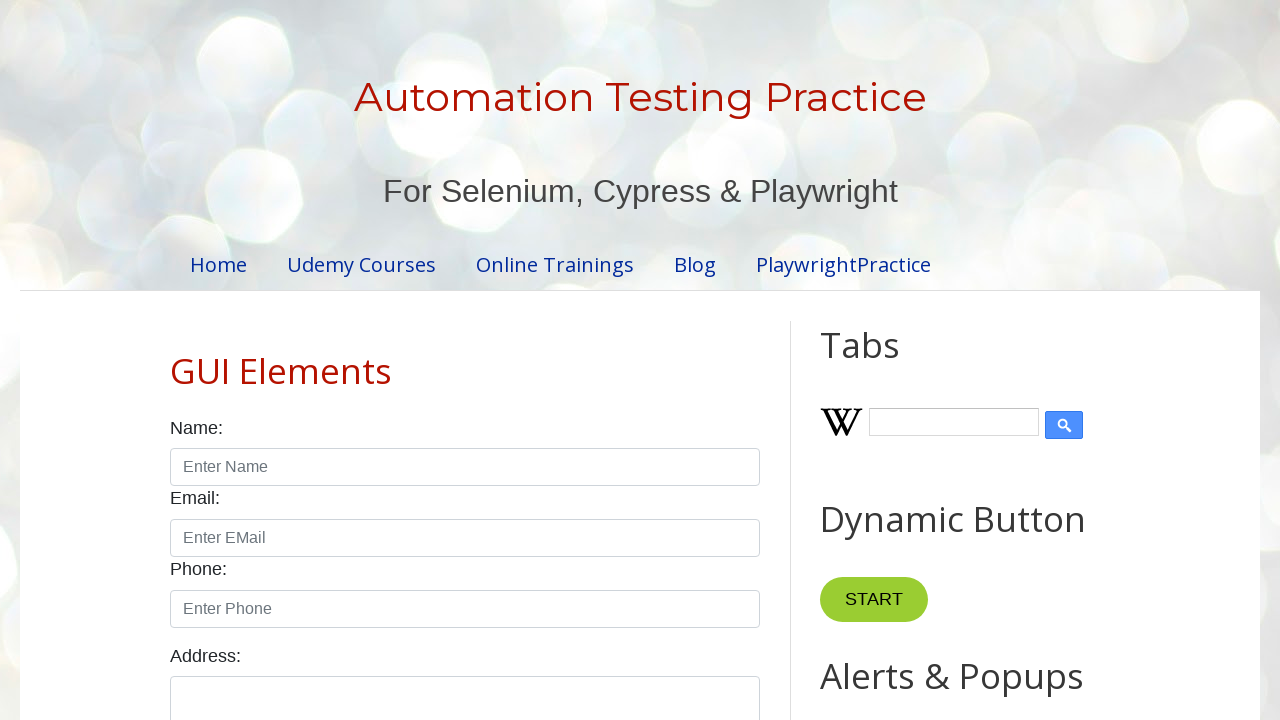

Clicked button to trigger confirmation dialog at (912, 360) on #confirmBtn
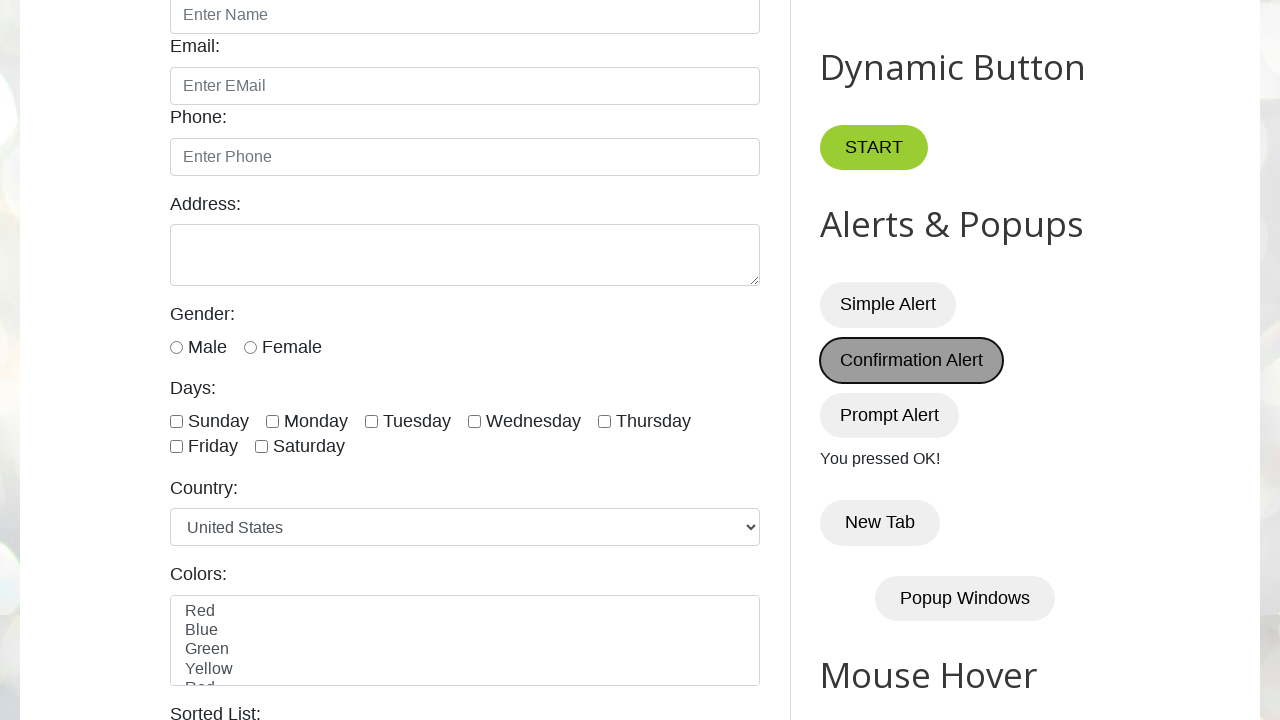

Waited for result text element to appear
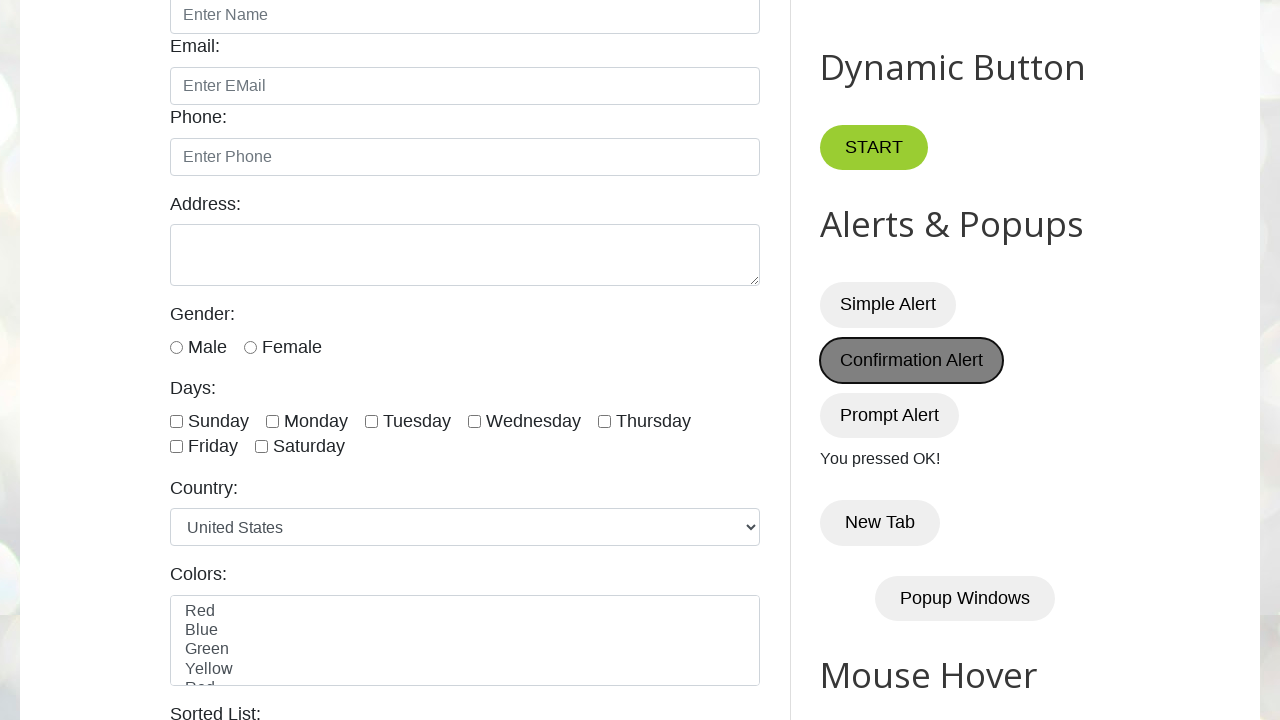

Verified result text displays 'You pressed OK!'
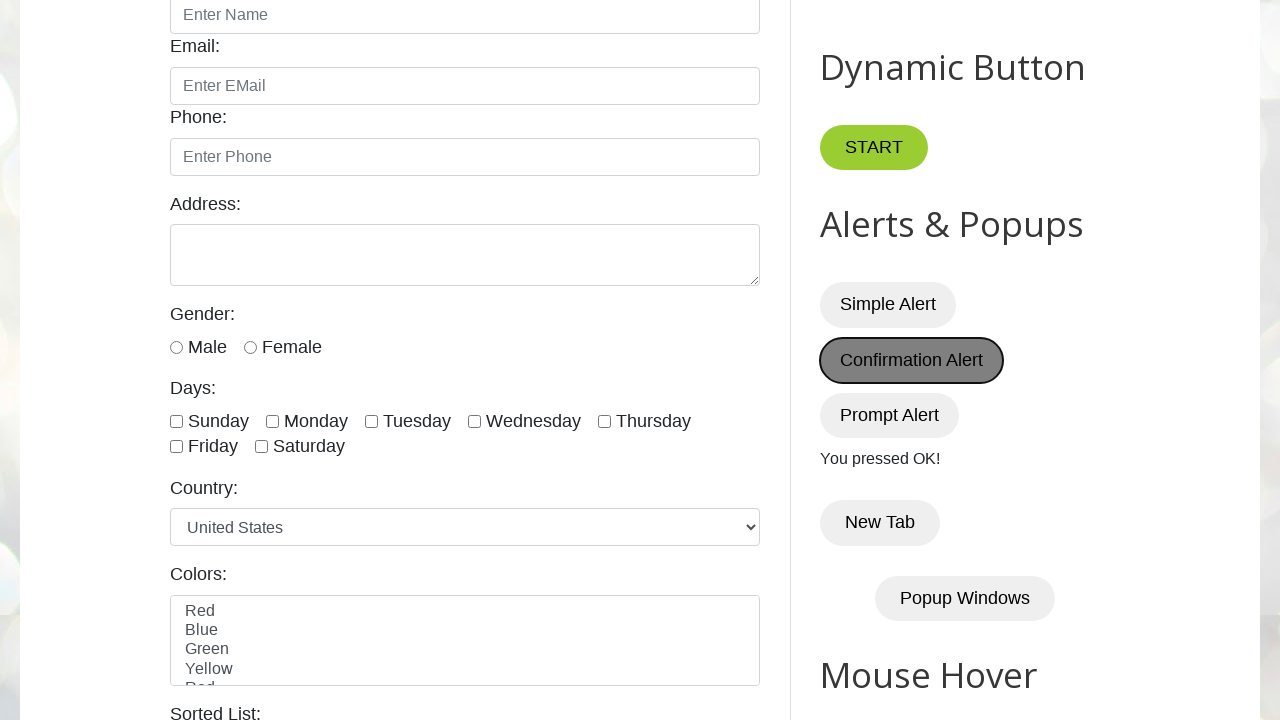

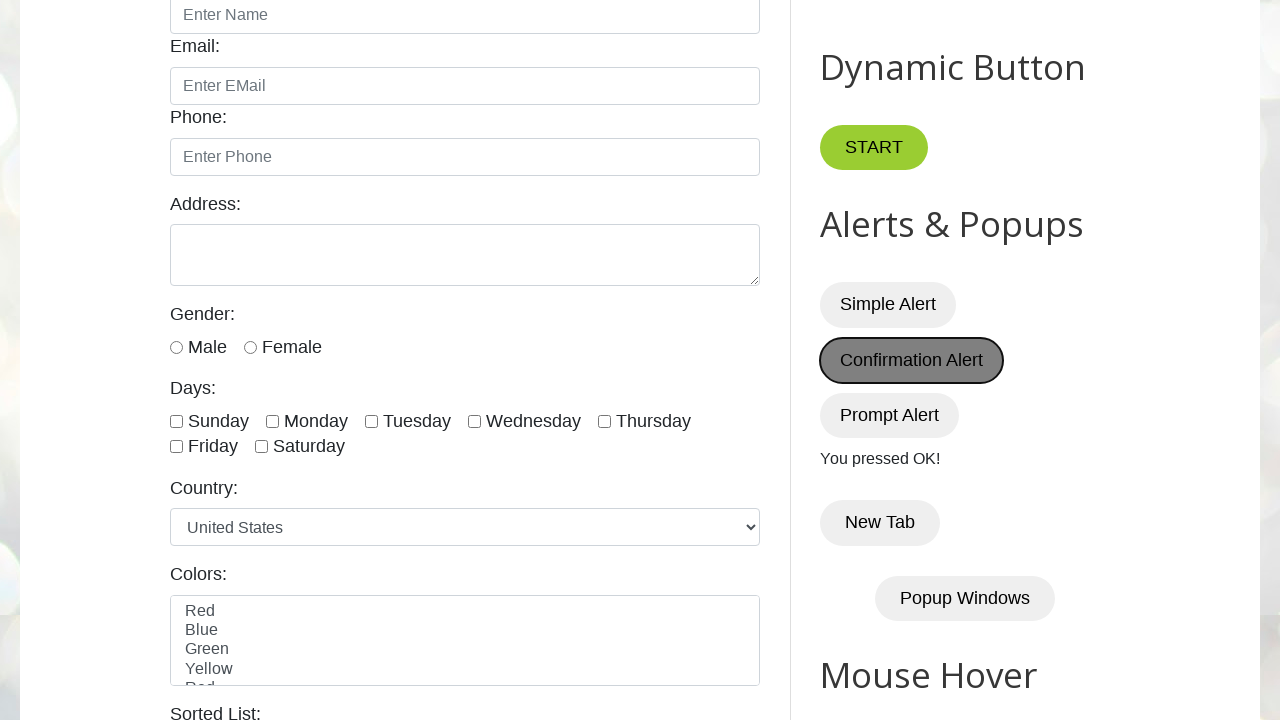